Tests dropdown selection functionality on a registration form by selecting a skill from the Skills dropdown

Starting URL: https://demo.automationtesting.in/Register.html

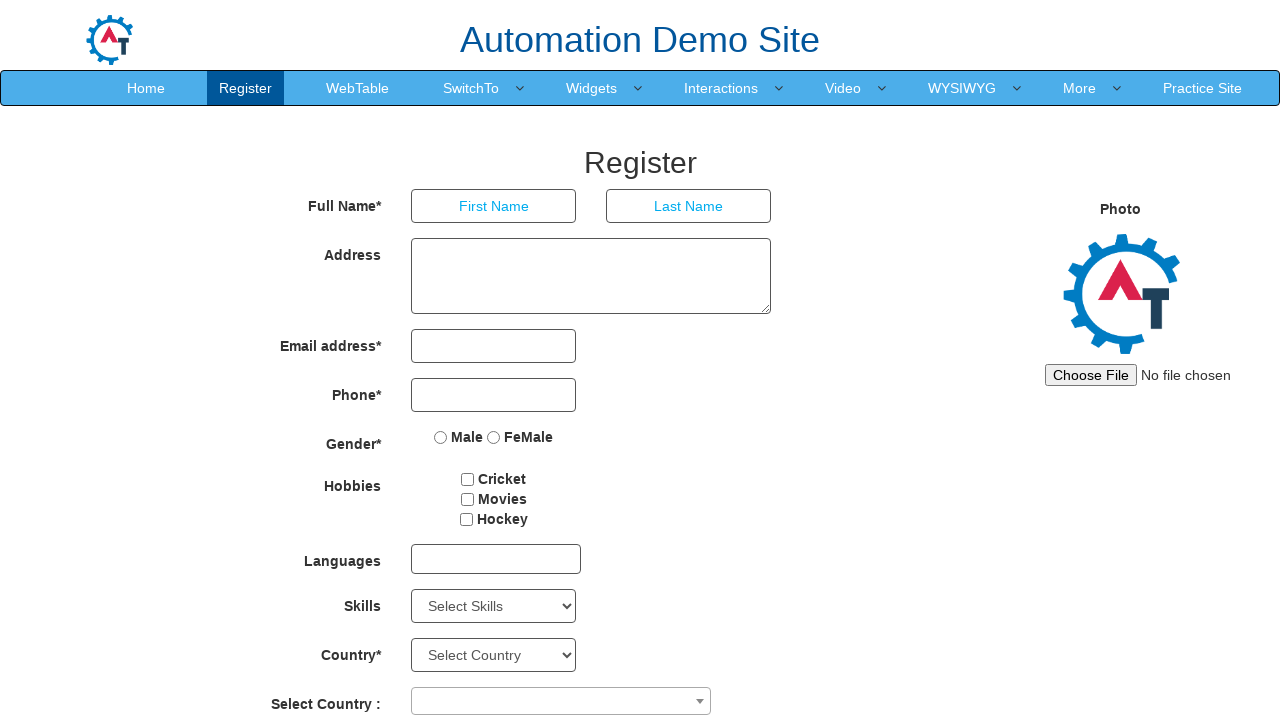

Selected 'Java' from the Skills dropdown on select#Skills
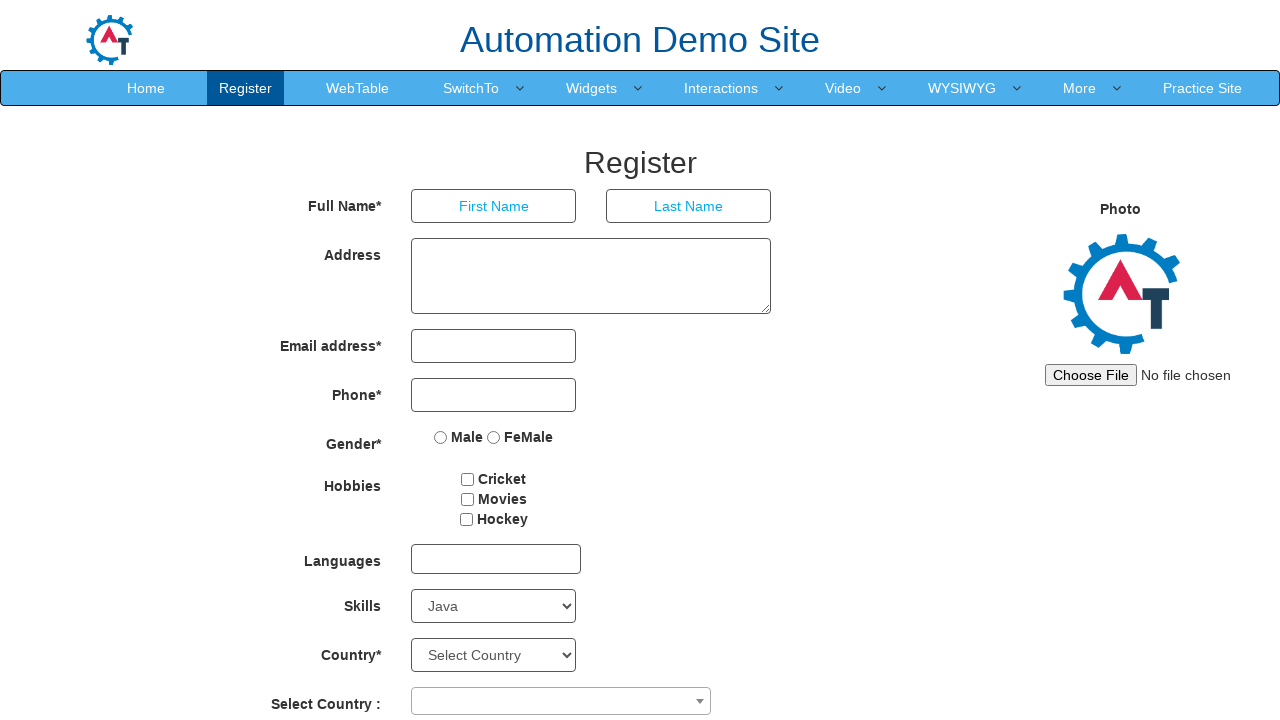

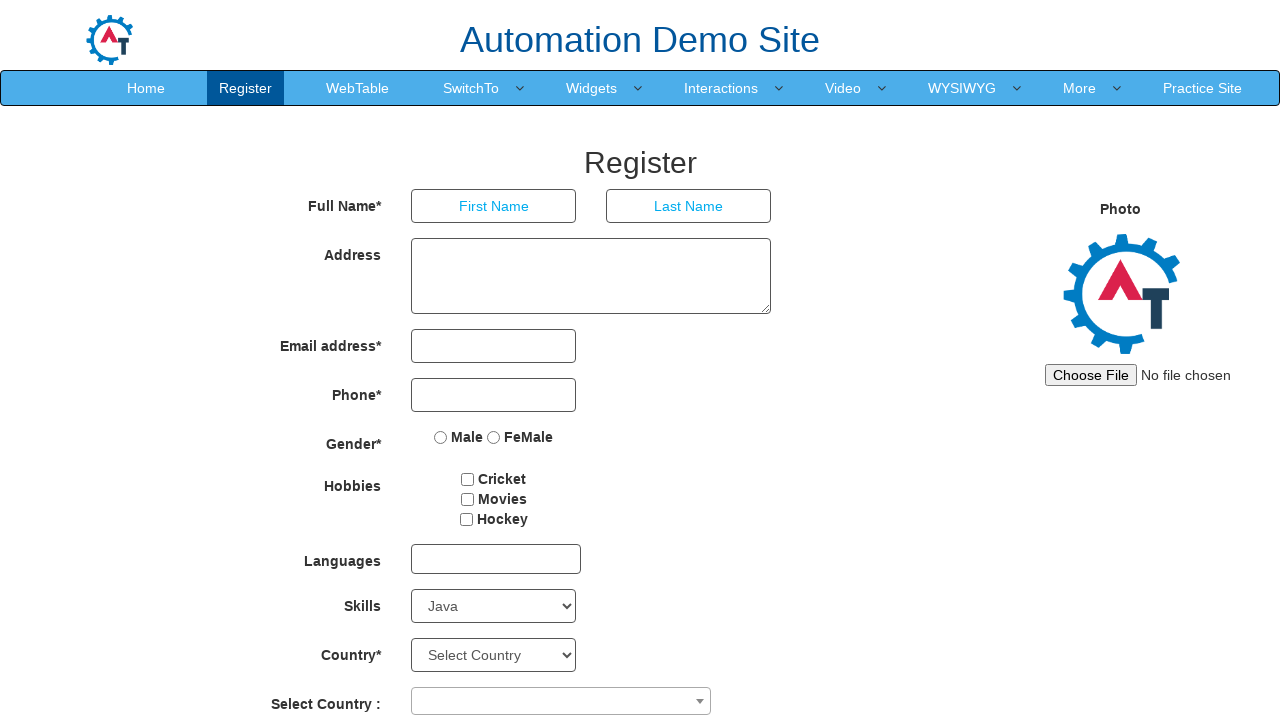